Navigates to a Chromium command-line switches documentation page and maximizes the browser window

Starting URL: http://peter.sh/experiments/chromium-command-line-switches/

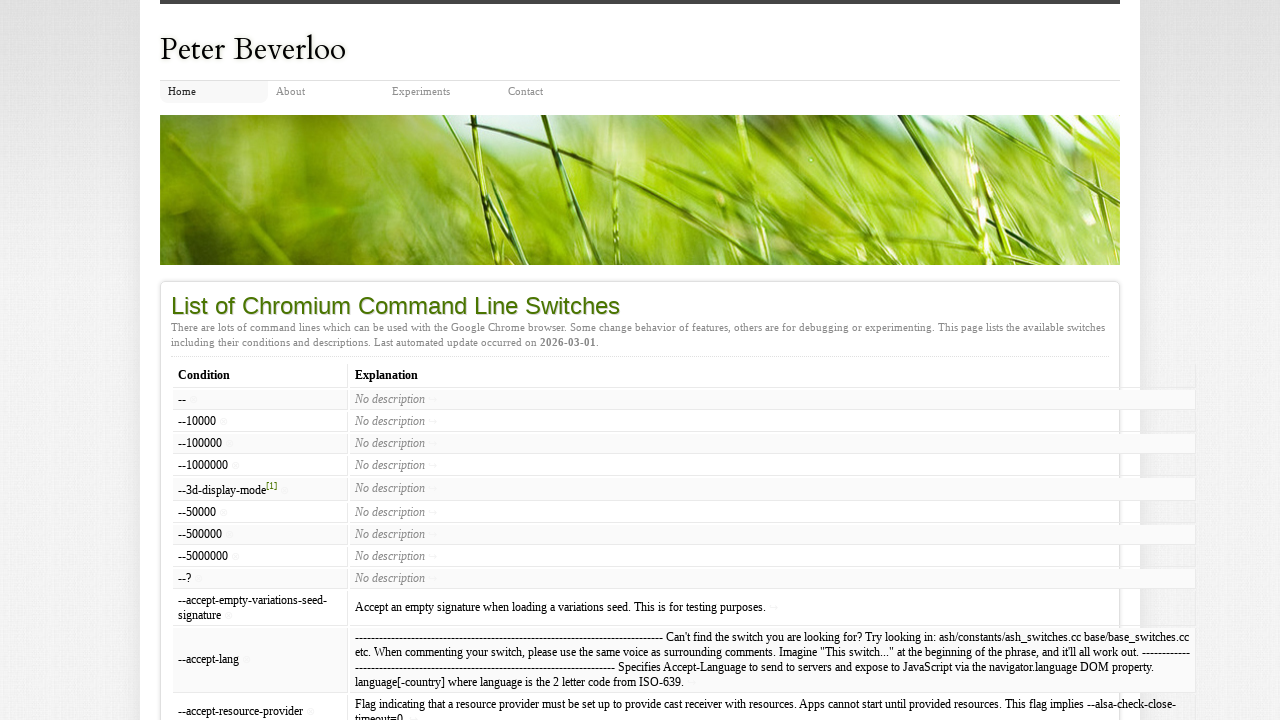

Navigated to Chromium command-line switches documentation page
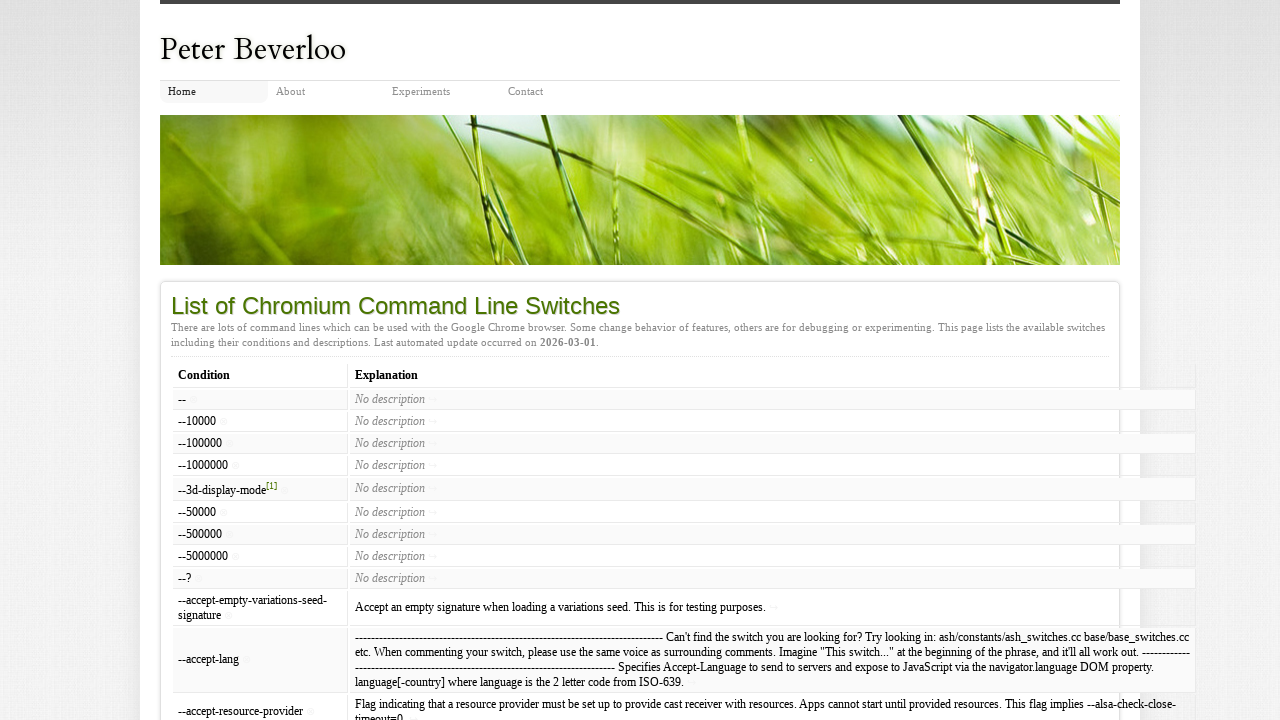

Maximized browser window to 1920x1080
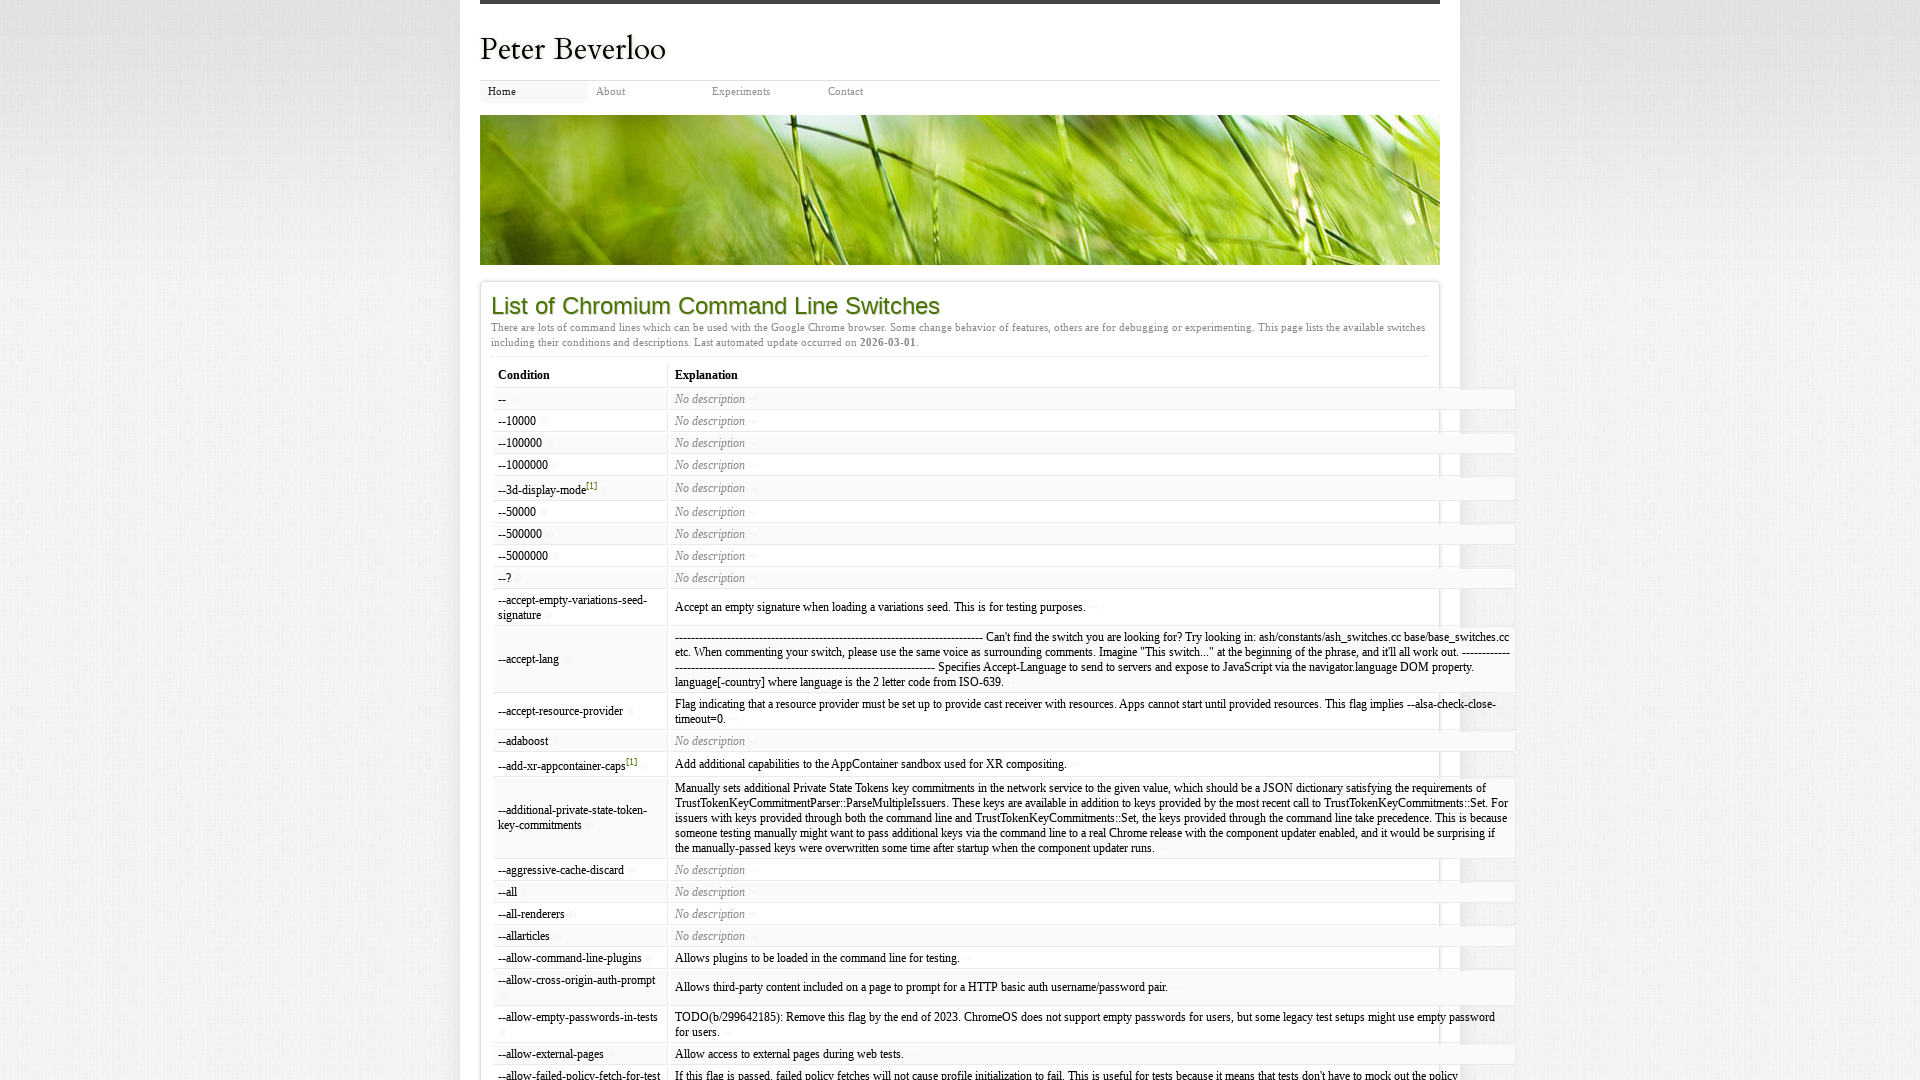

Page content fully loaded
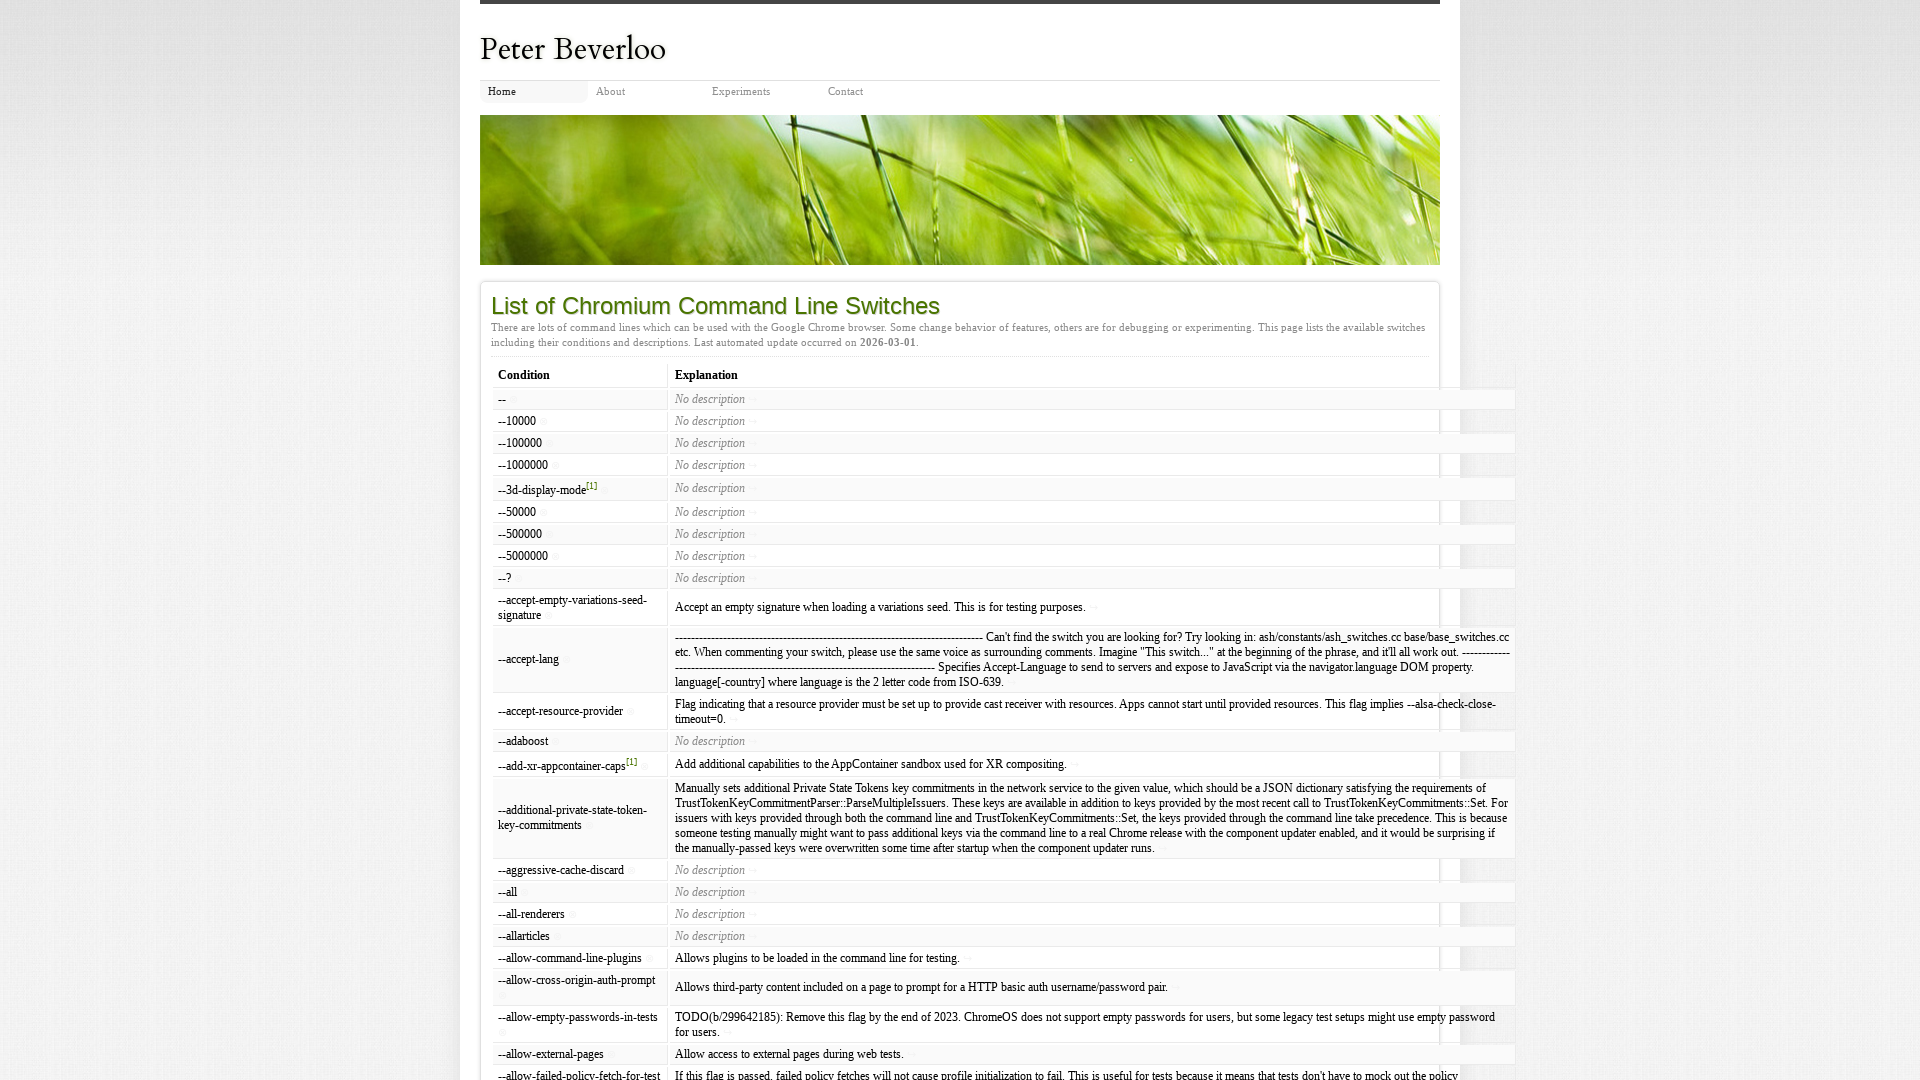

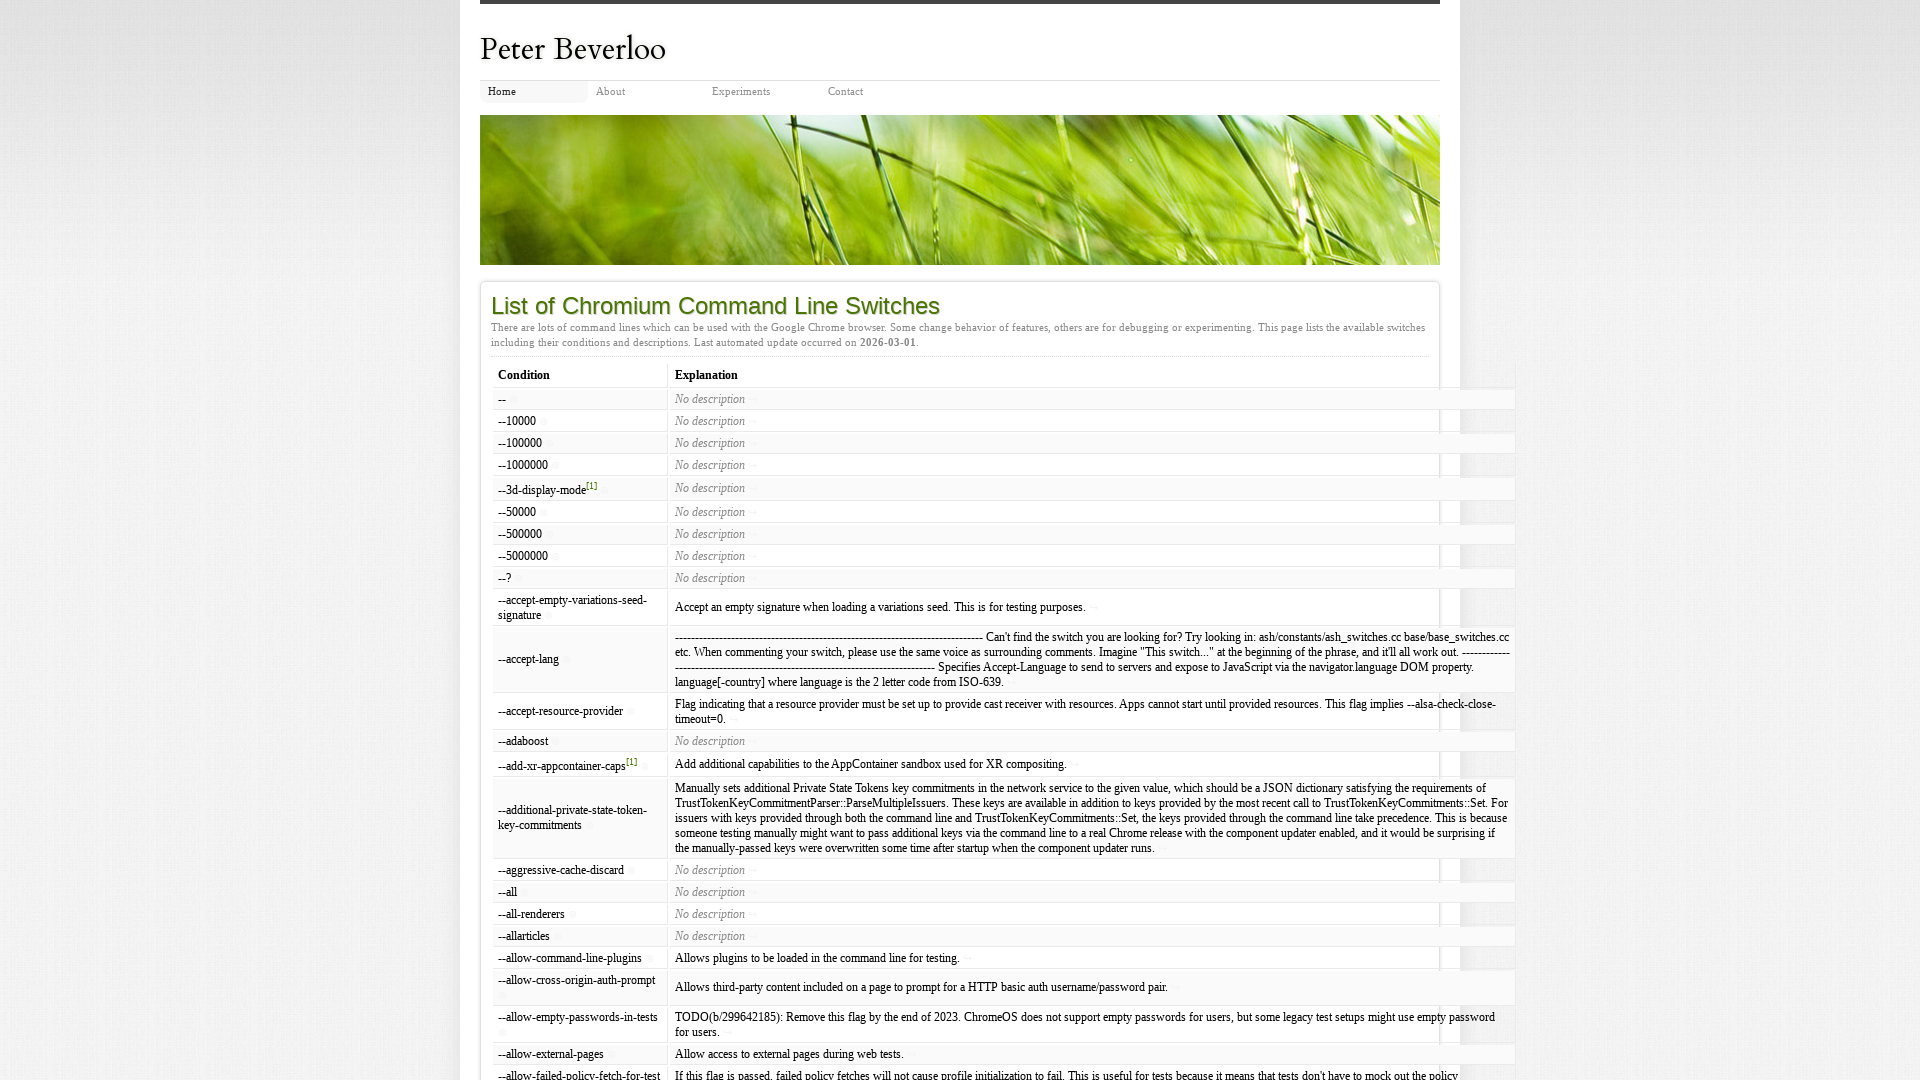